Tests clicking on Nokia phone product and verifies the price displayed is $820

Starting URL: https://www.demoblaze.com/

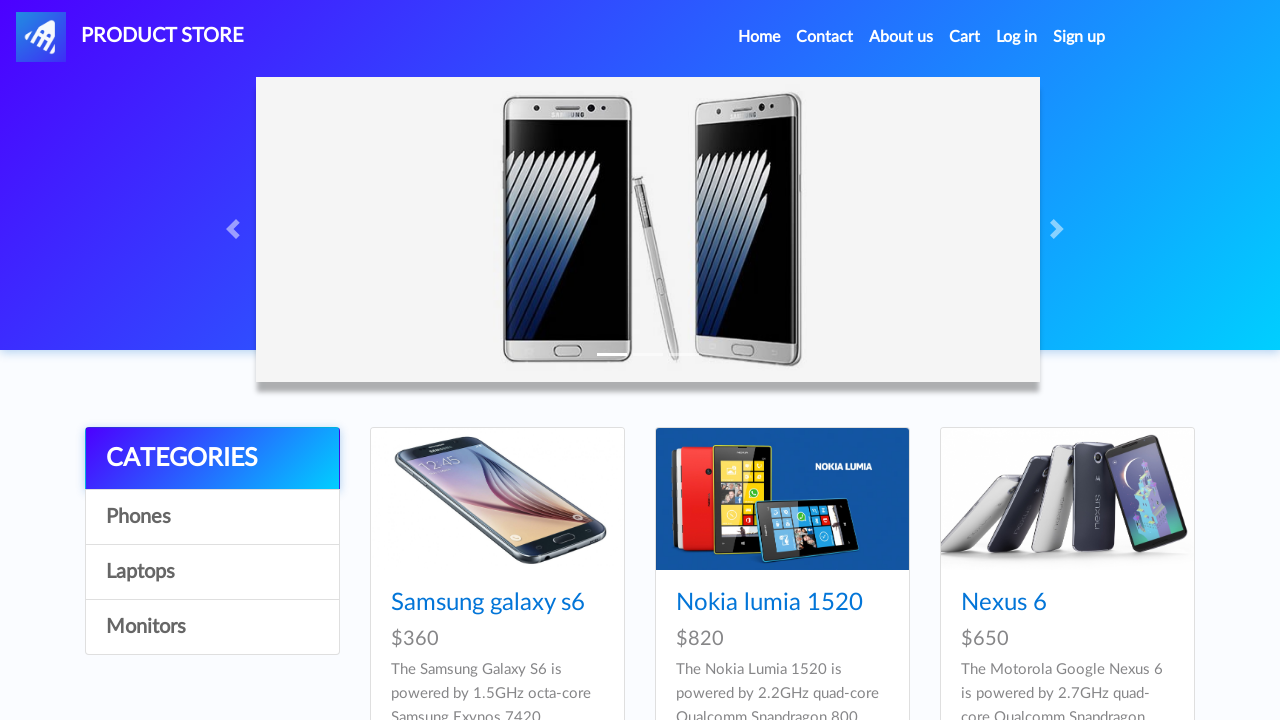

Clicked on Nokia phone product link at (782, 499) on div a[href='prod.html?idp_=2']
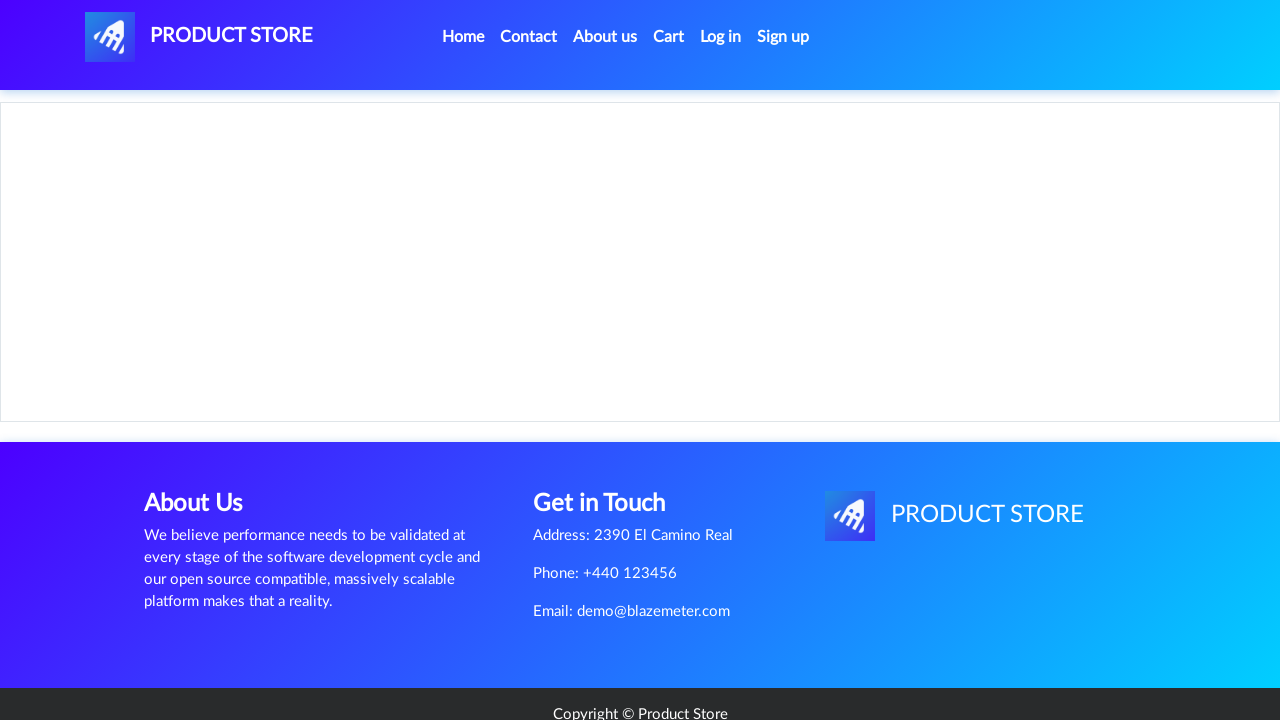

Price $820 displayed for Nokia phone product
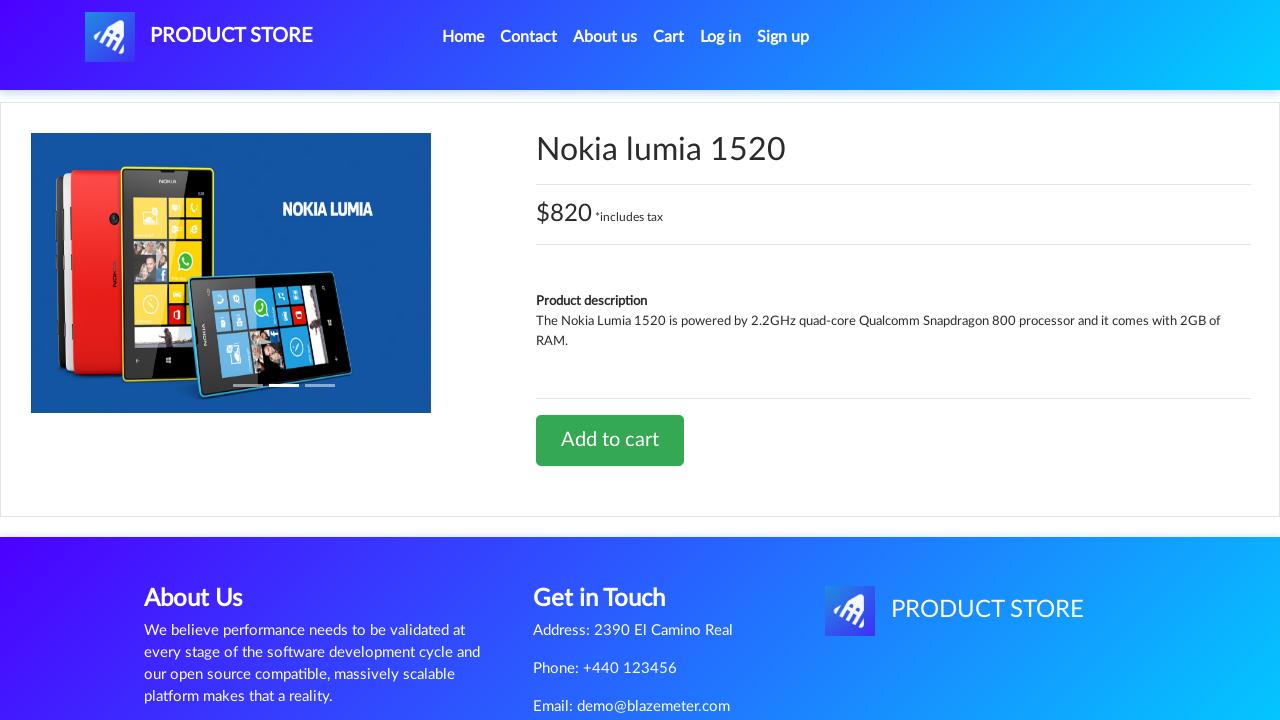

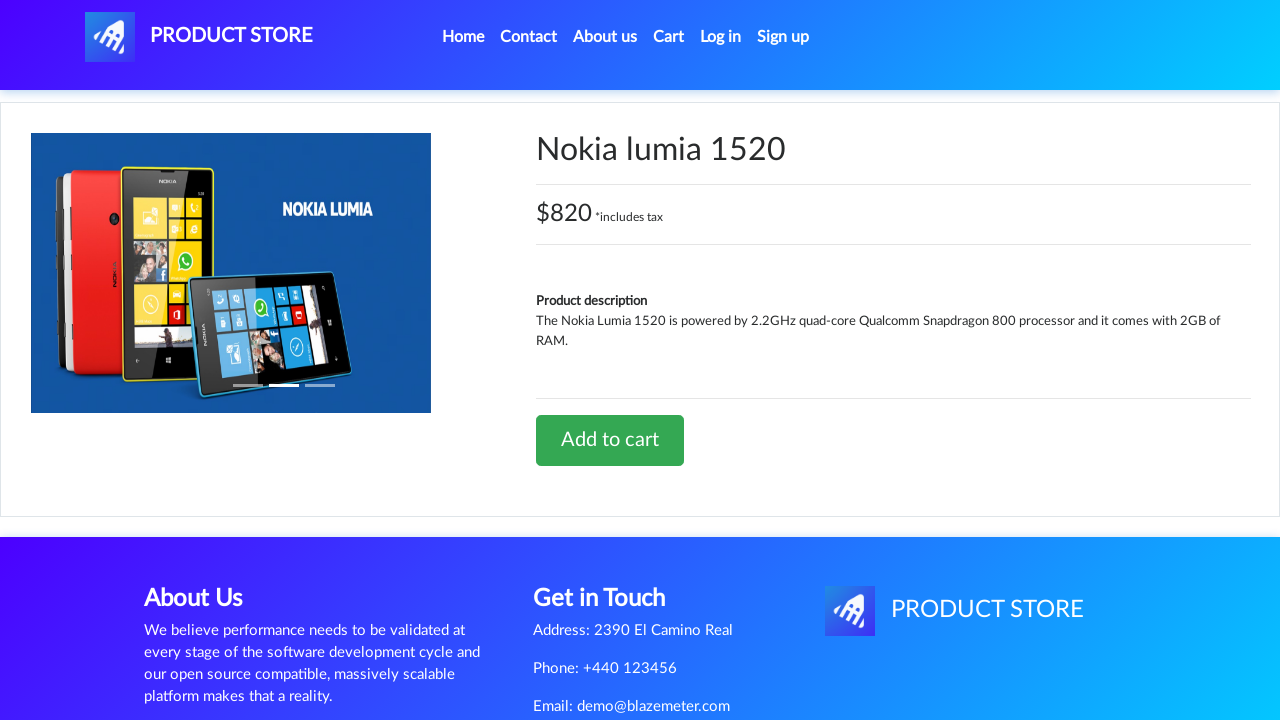